Tests window switching functionality by opening a new window, verifying its title, and switching back to the original window

Starting URL: https://the-internet.herokuapp.com/windows

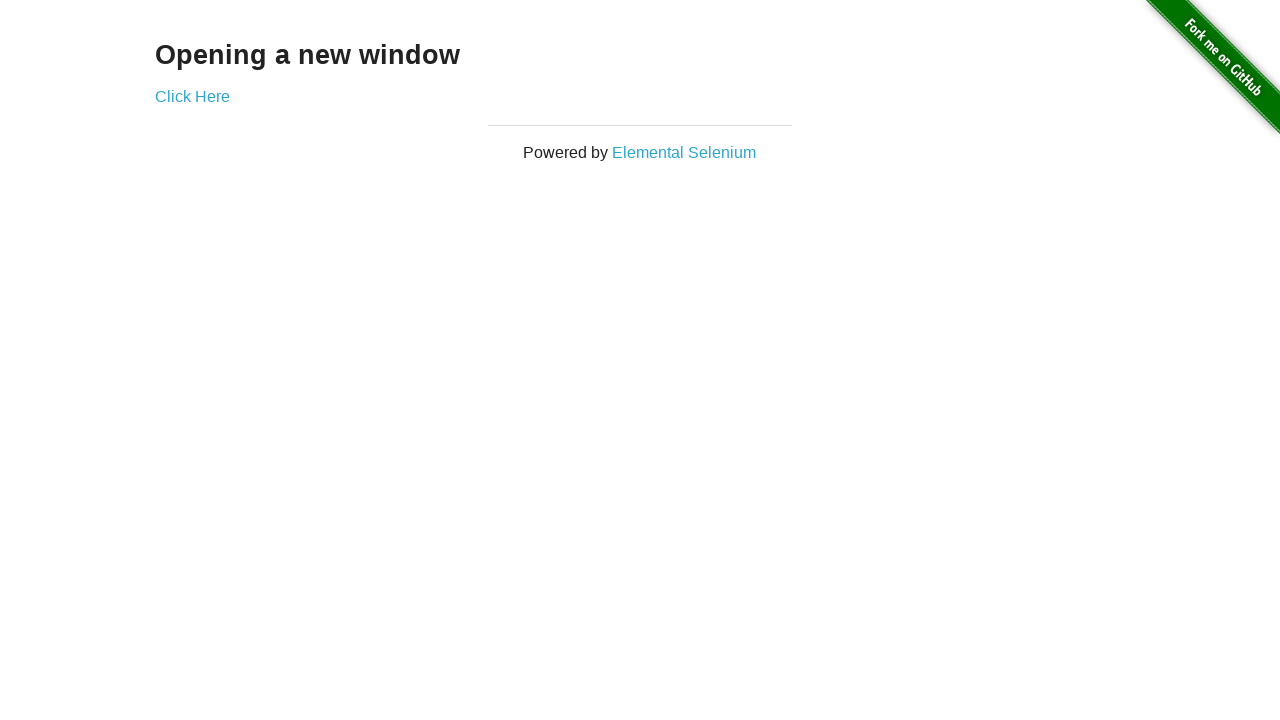

Retrieved heading text from page
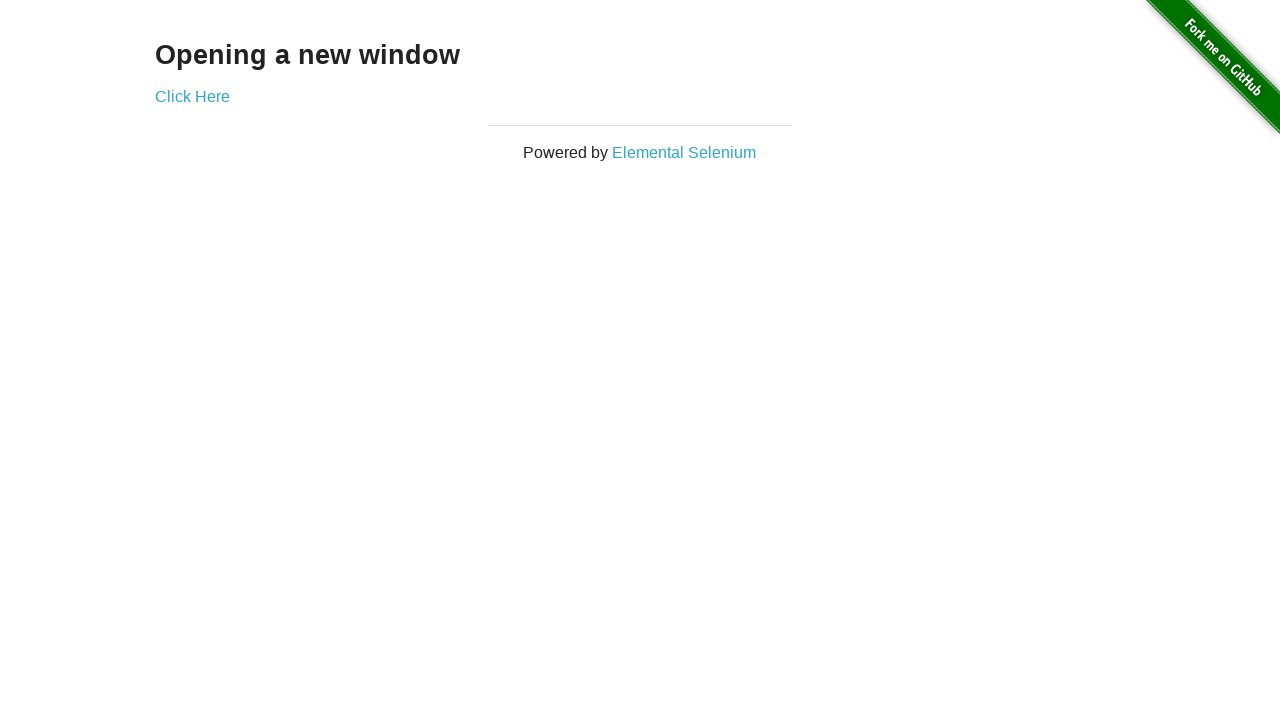

Verified heading text is 'Opening a new window'
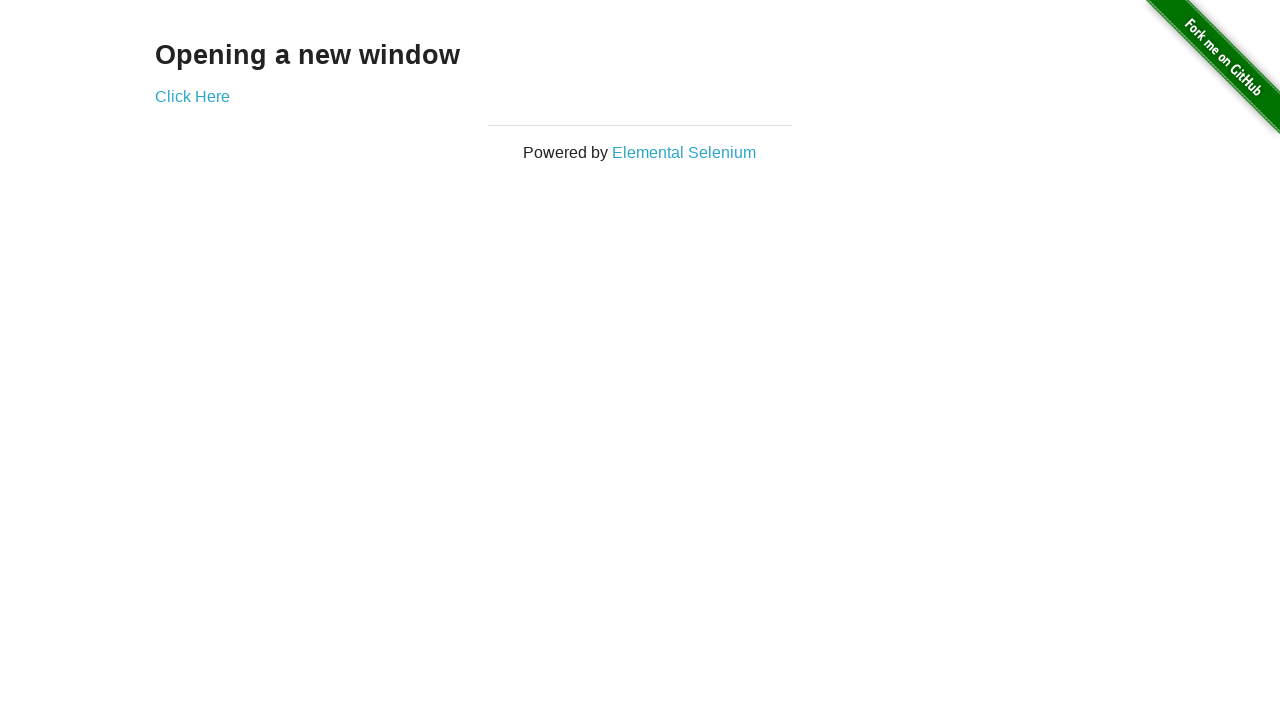

Verified page title is 'The Internet'
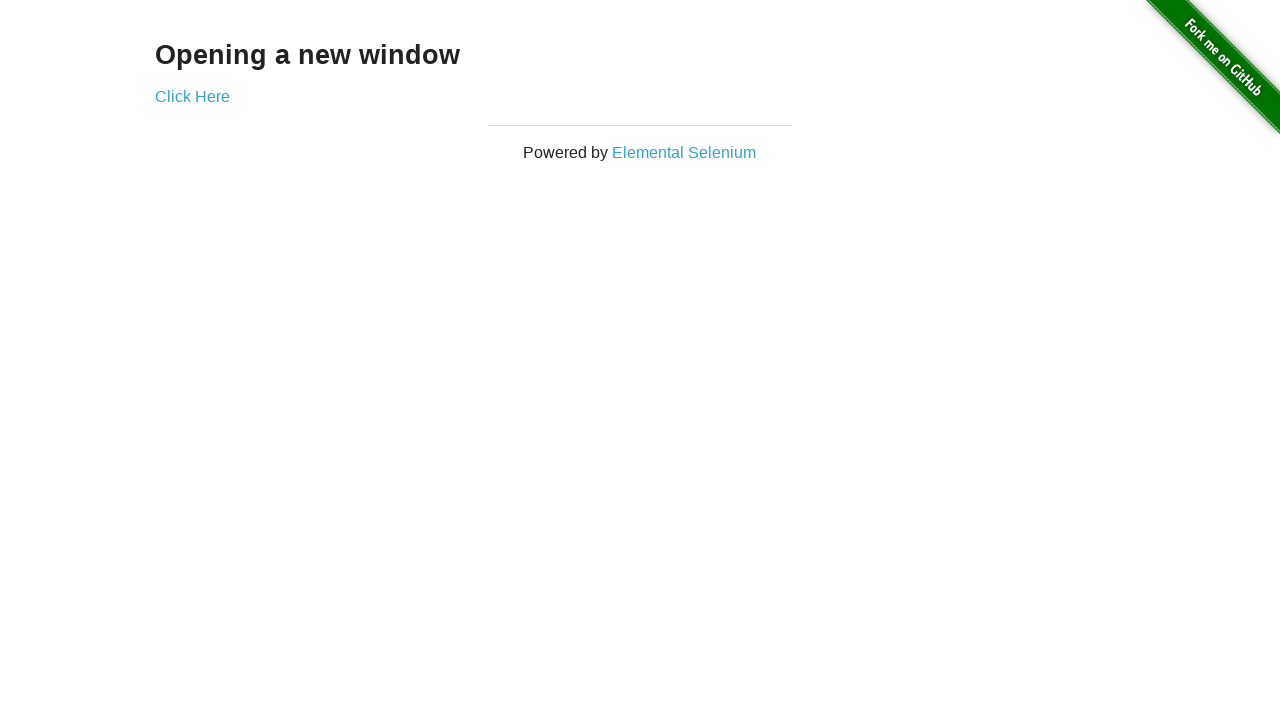

Clicked 'Click Here' link to open new window at (192, 96) on text=Click Here
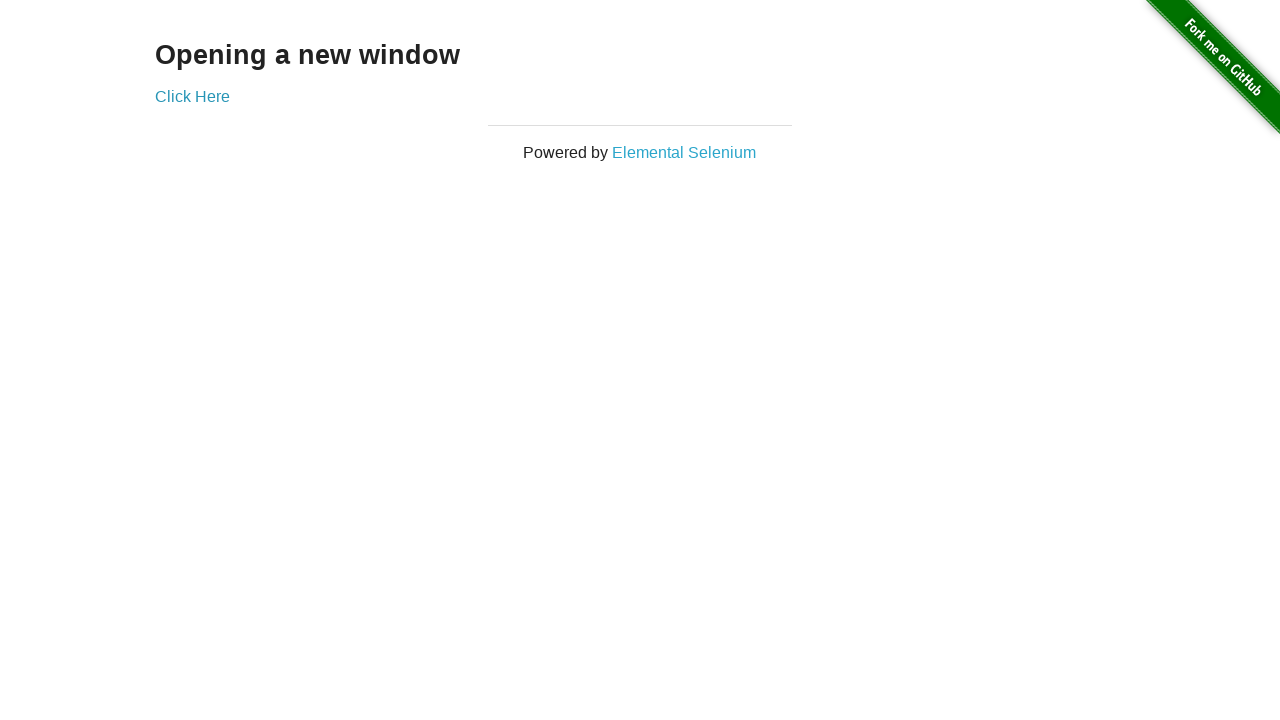

New window opened and captured
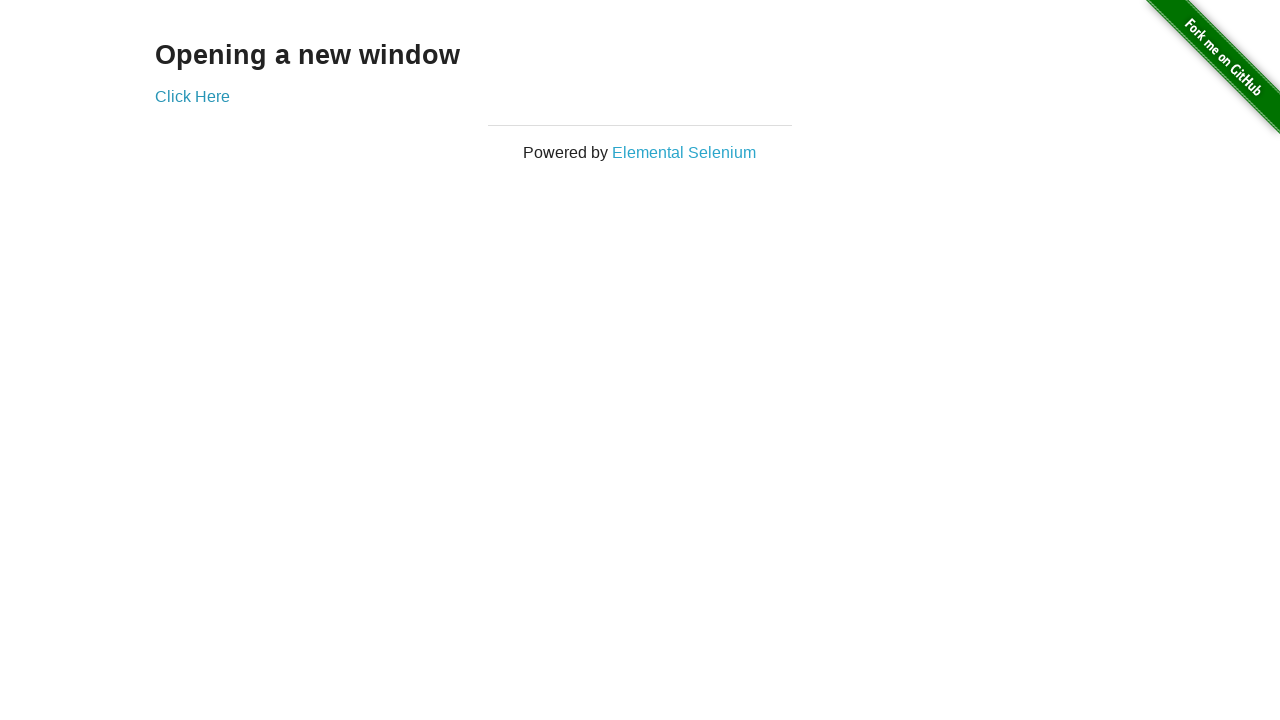

New page finished loading
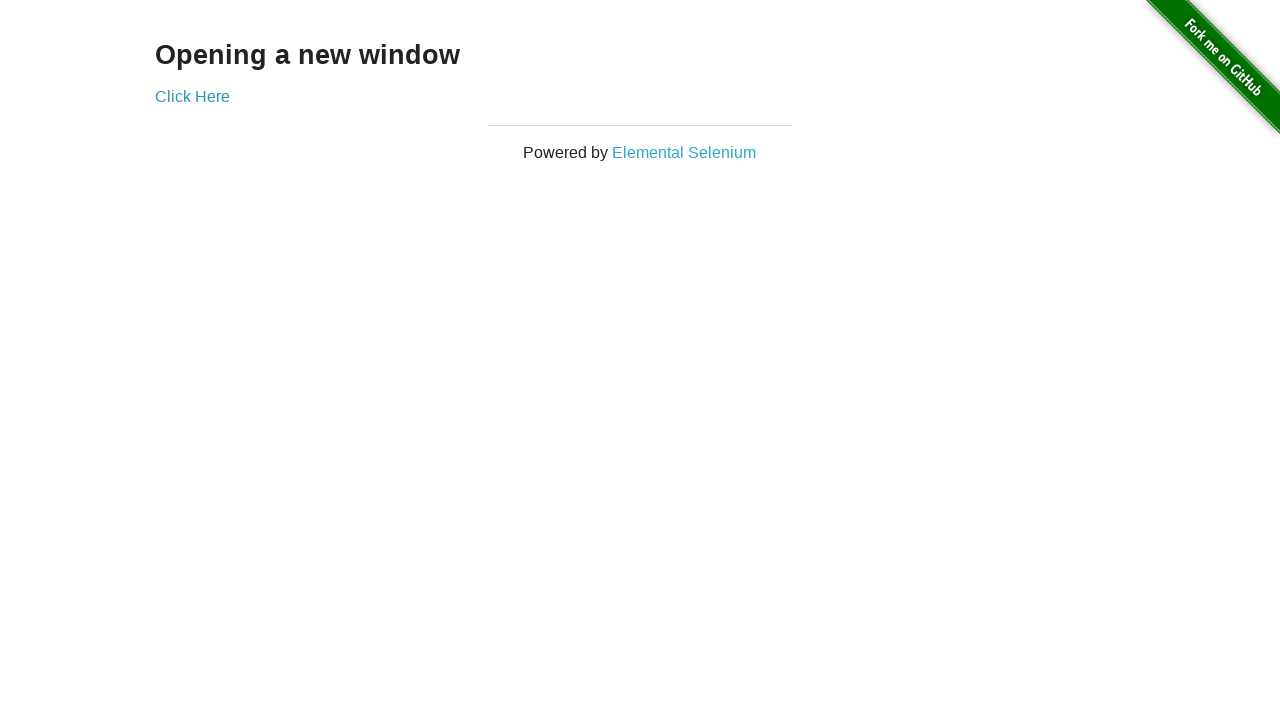

Verified new window title is 'New Window'
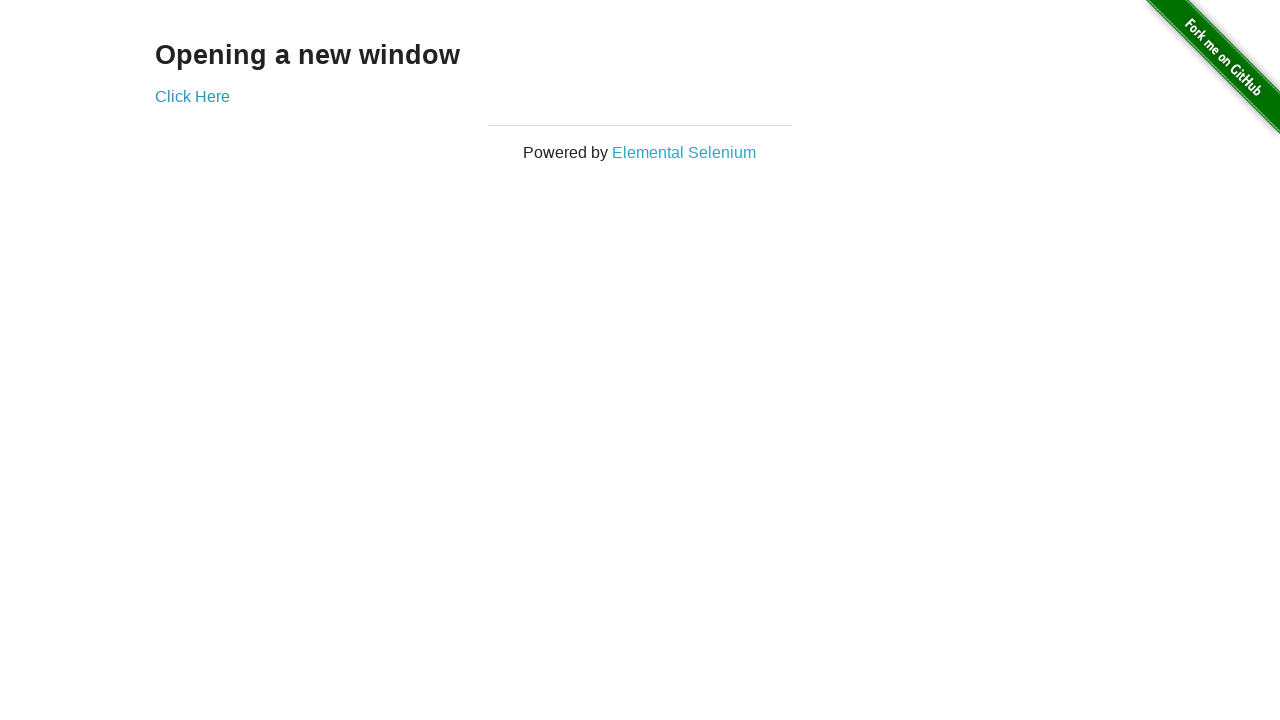

Switched back to original window and verified title is 'The Internet'
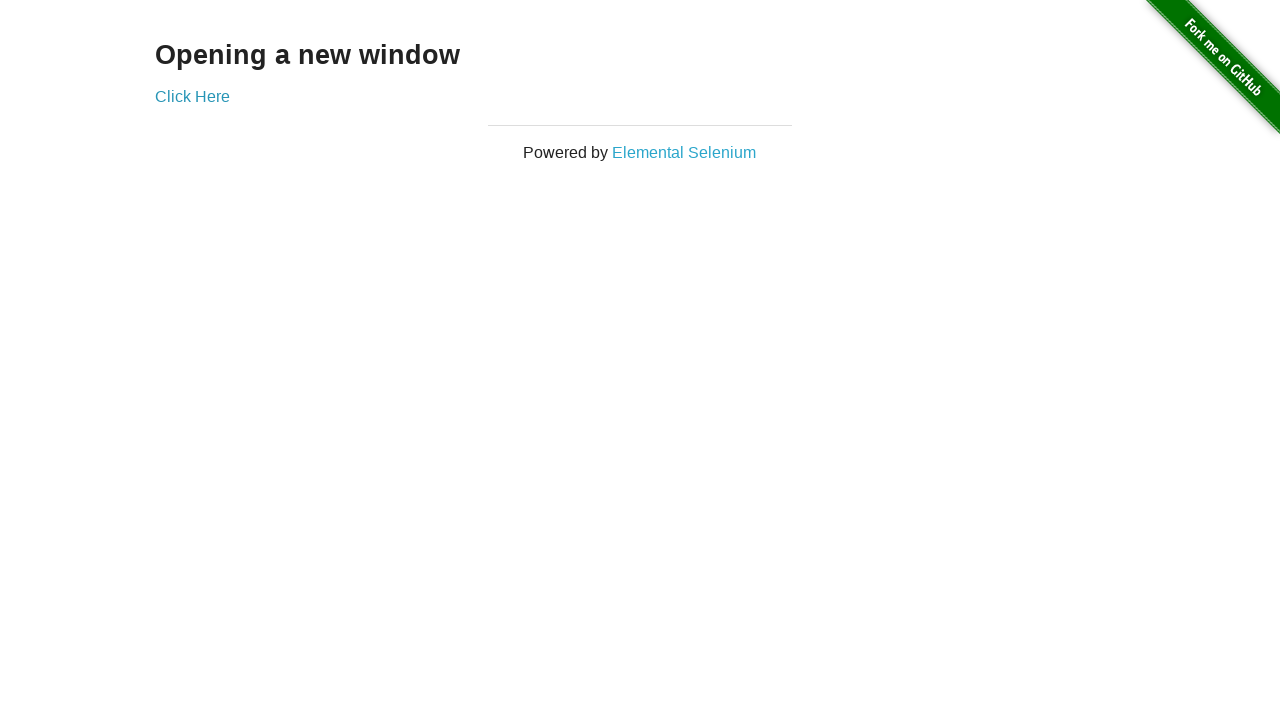

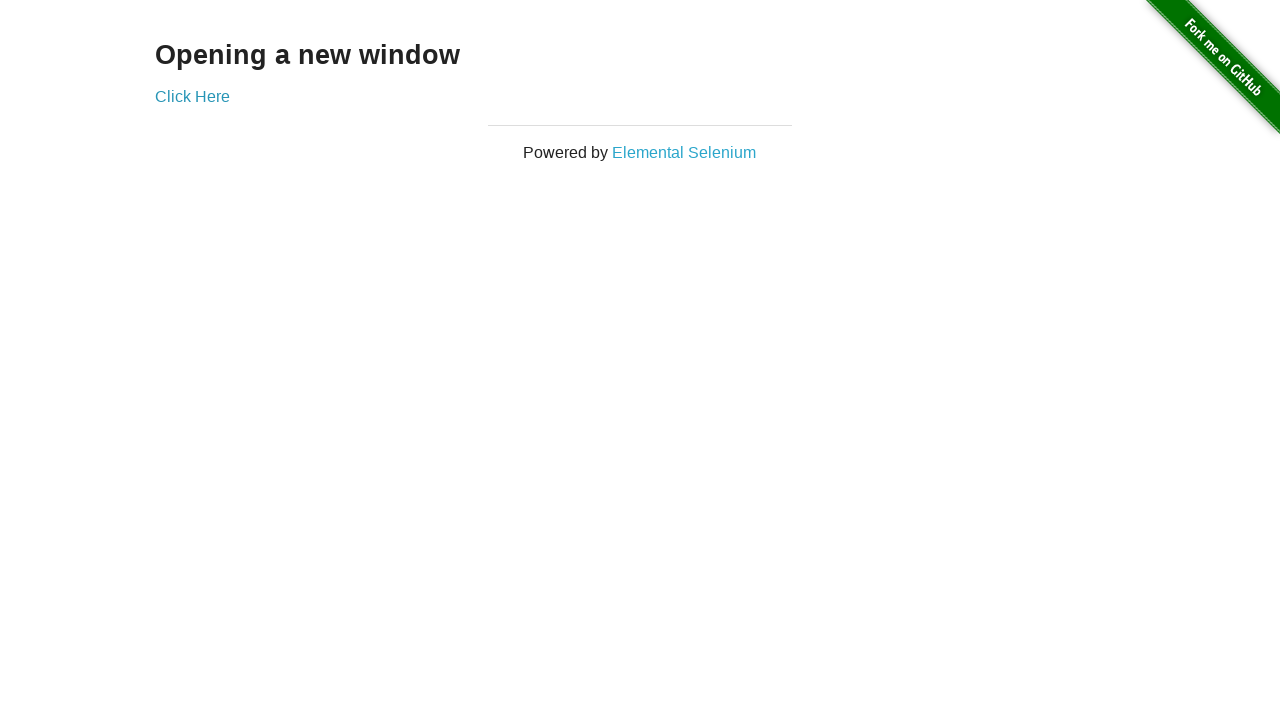